Tests page scrolling functionality on a Flipkart product page by scrolling down 1000 pixels using JavaScript execution.

Starting URL: https://www.flipkart.com/redmi-9i-sport-metallic-blue-64-gb/p/itmeb95d0b4616cc?pid=MOBG6WQWQZZMGQCU&lid=LSTMOBG6WQWQZZMGQCUR9J4PR&marketplace=FLIPKART&q=mobiles&store=tyy%2F4io&srno=s_1_1&otracker=search&otracker1=search&fm=organic&iid=61ff86f9-03b0-4b44-b0ff-89d9b97a6e51.MOBG6WQWQZZMGQCU.SEARCH&ppt=None&ppn=None&ssid=xapvzrkpog0000001643471381536&qH=eb4af0bf07c16429

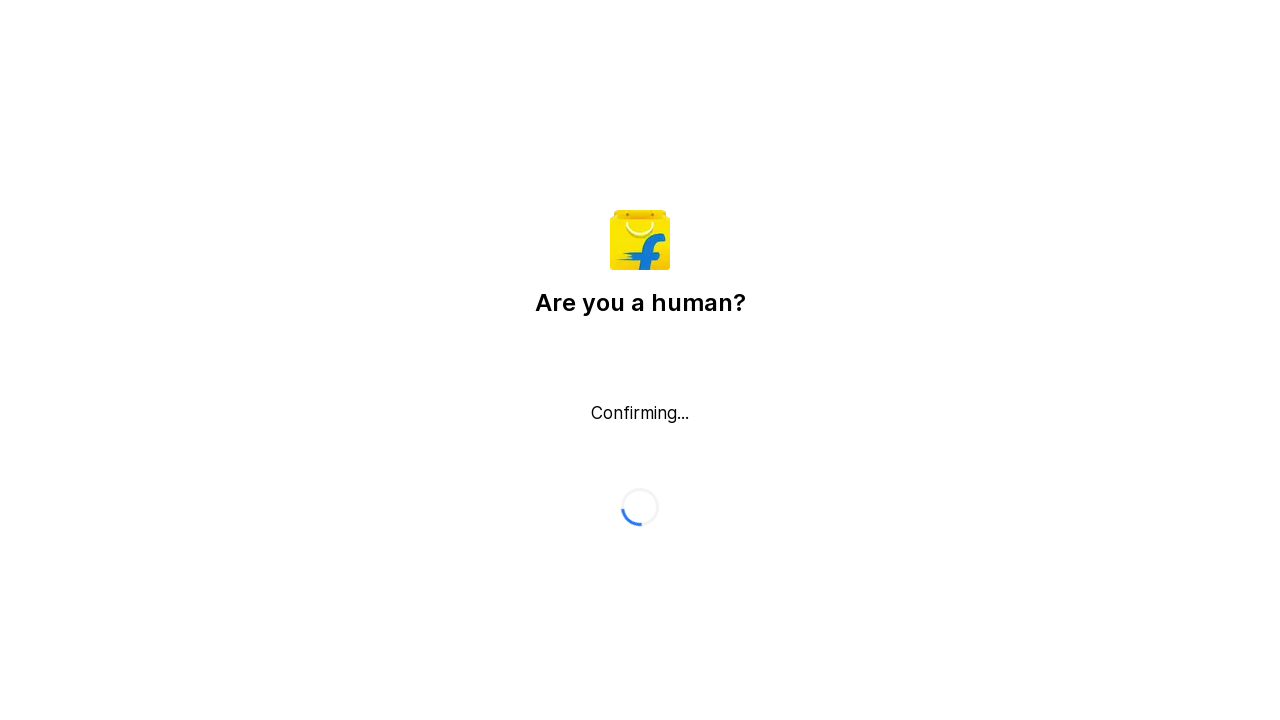

Scrolled down 1000 pixels on Flipkart product page
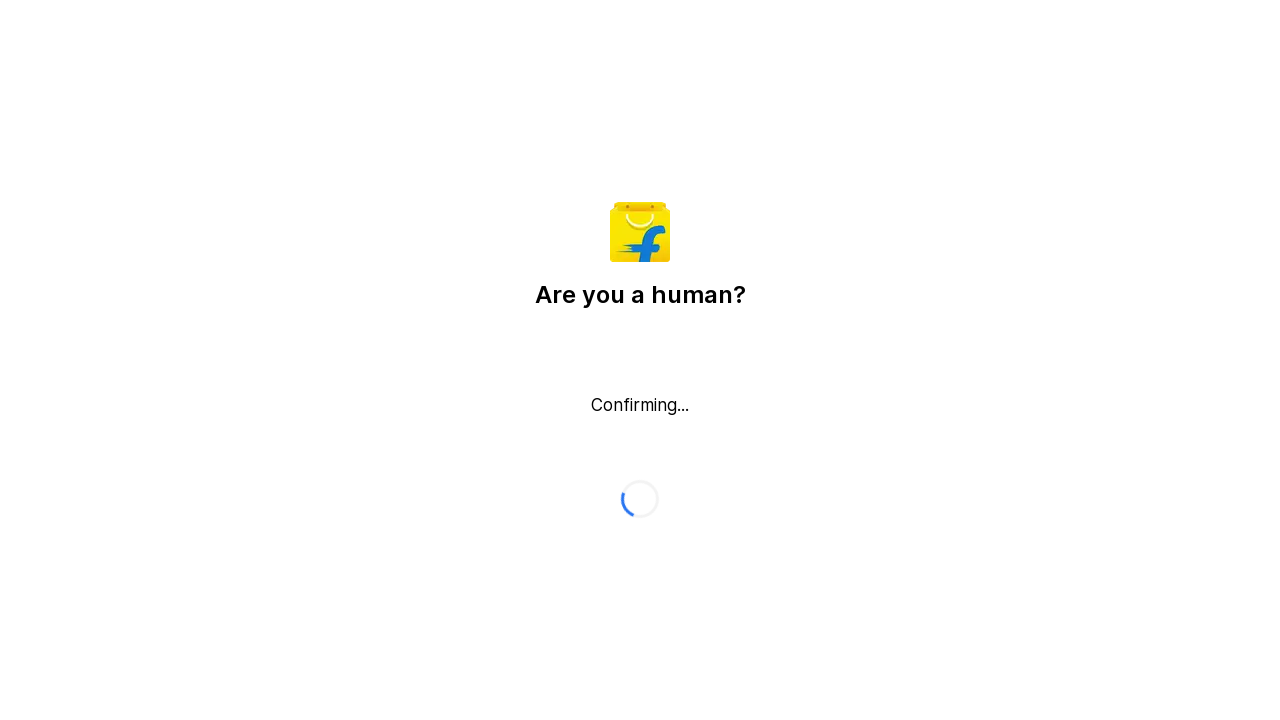

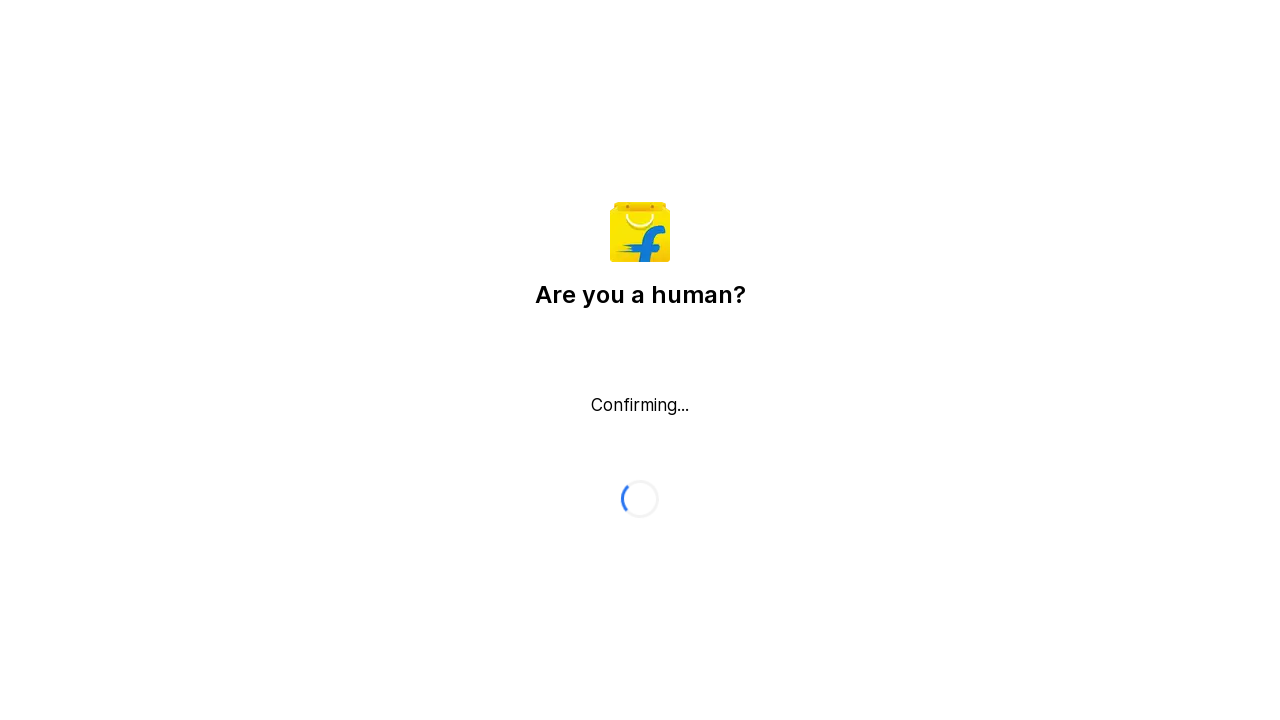